Tests navigation by clicking the Demo Site link in the menu

Starting URL: https://practice.automationtesting.in/

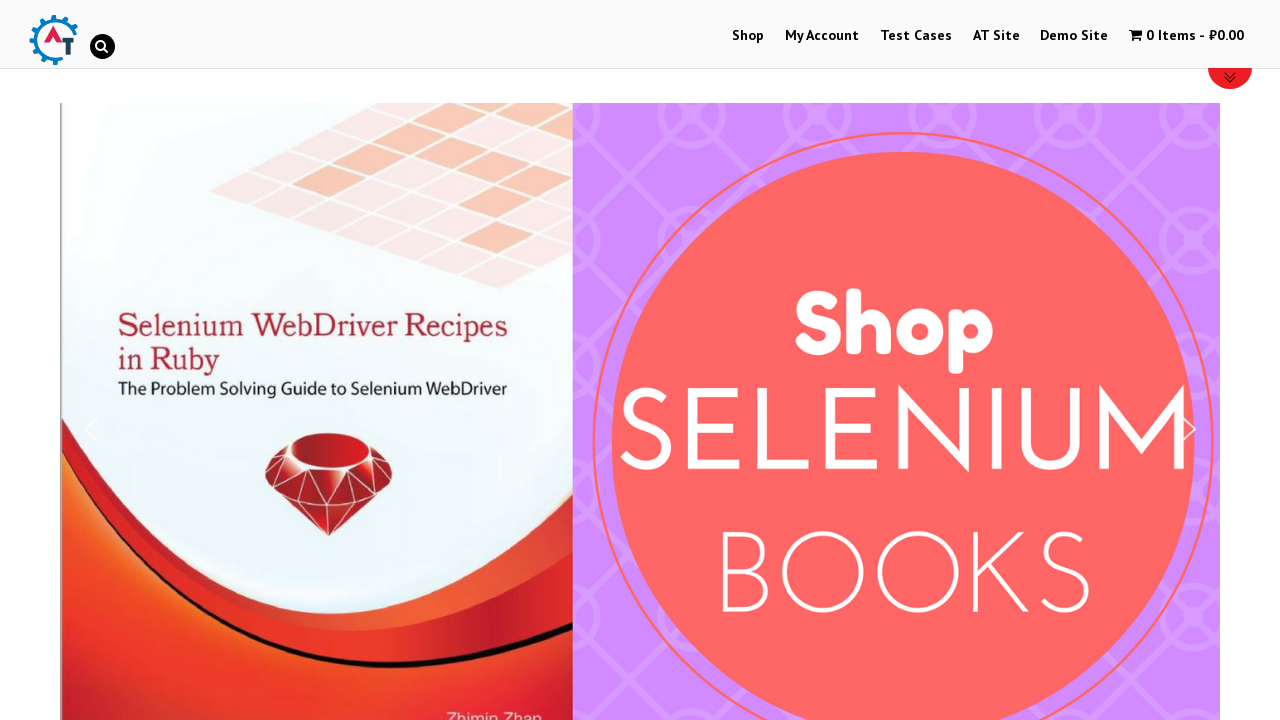

Clicked the Demo Site link in the menu at (1074, 36) on text=Demo Site
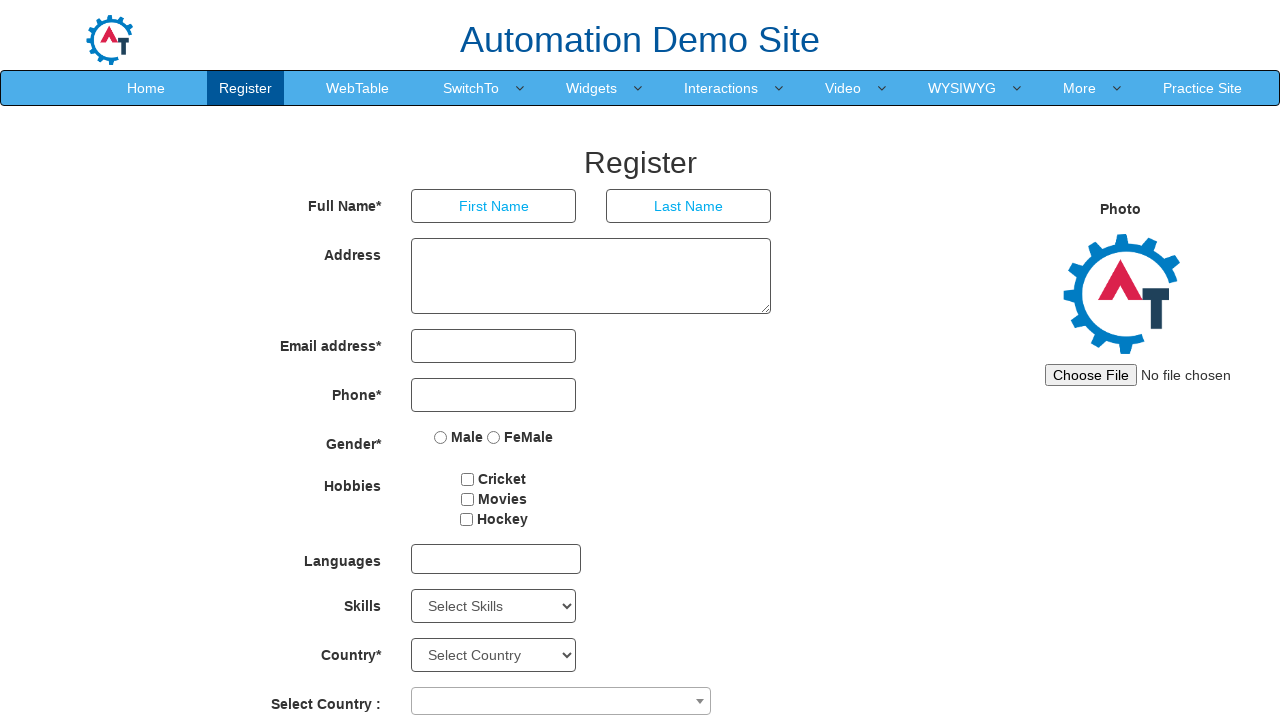

Demo Site page loaded successfully
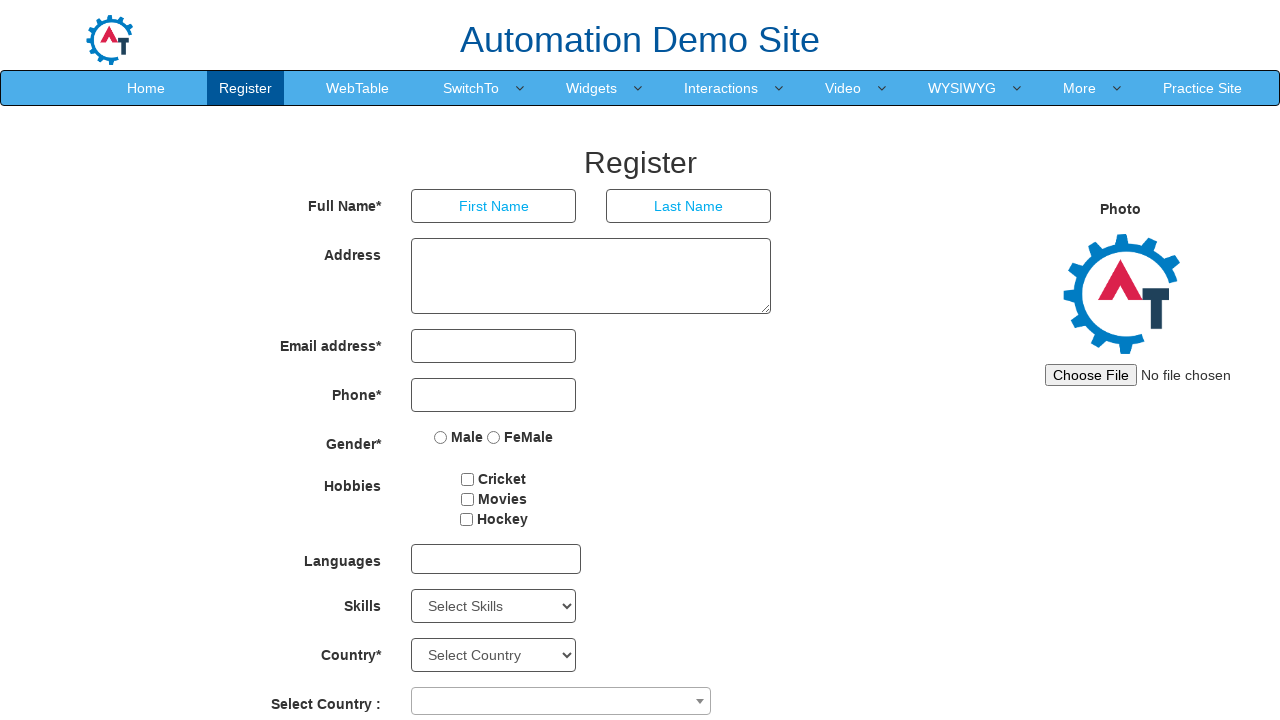

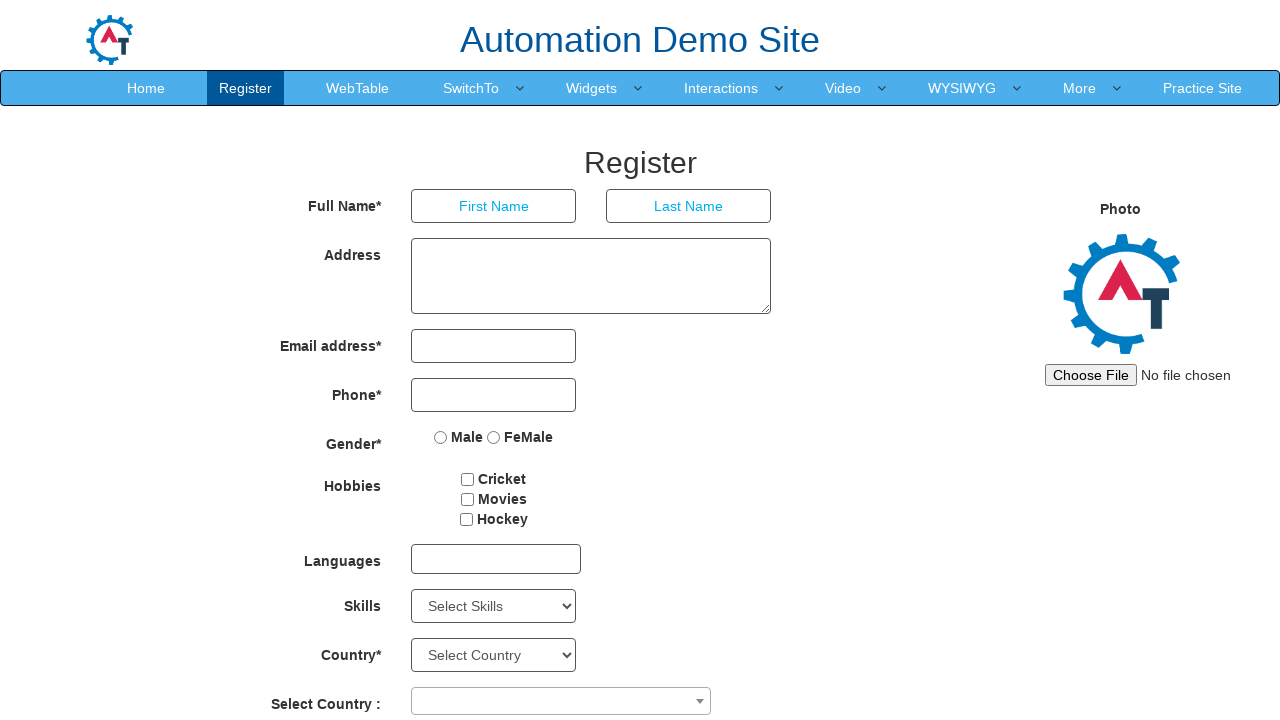